Tests radio button functionality by finding all radio buttons with a specific name, checking their selection state, and clicking on unselected ones

Starting URL: http://www.echoecho.com/htmlforms10.htm

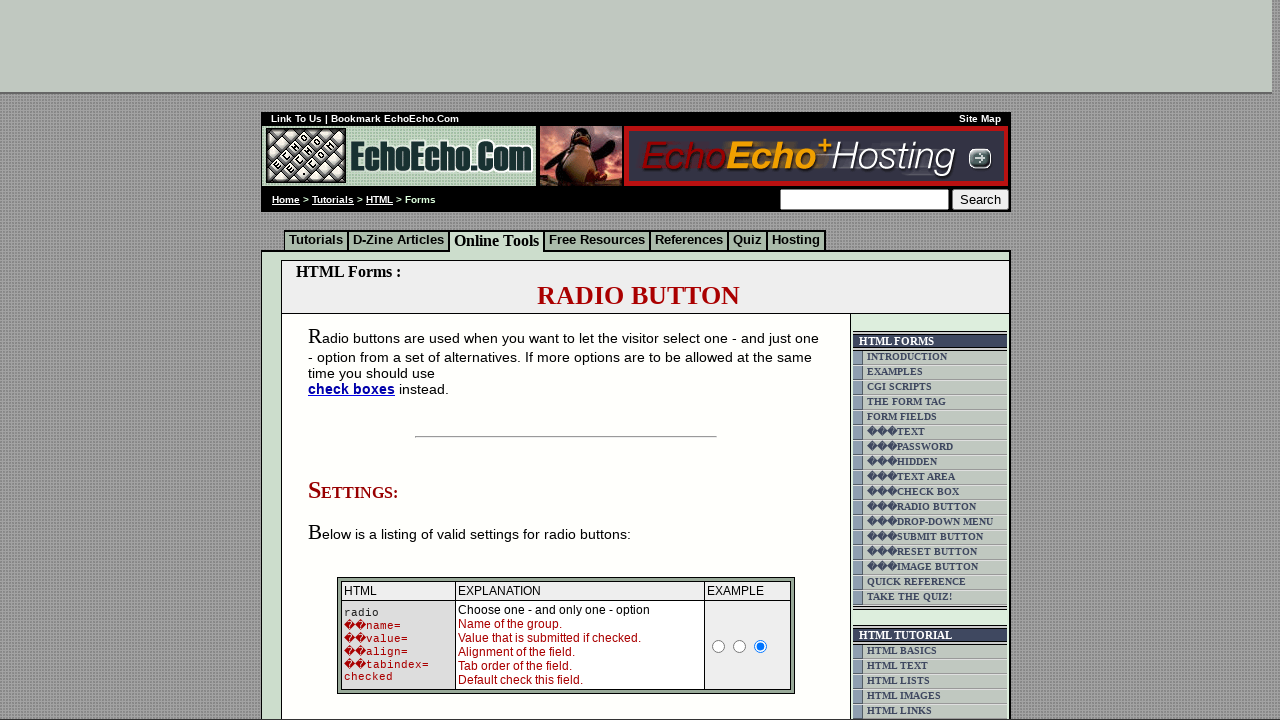

Located all radio buttons with name 'radio1'
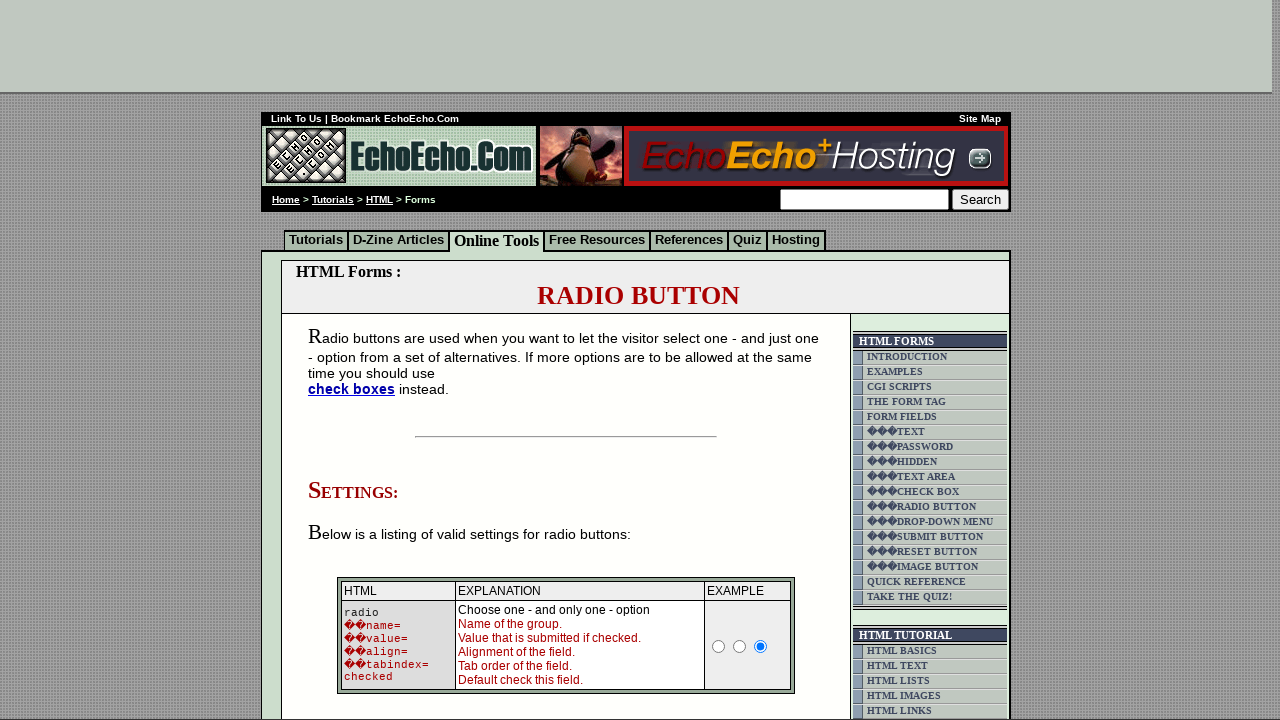

Found 3 radio buttons
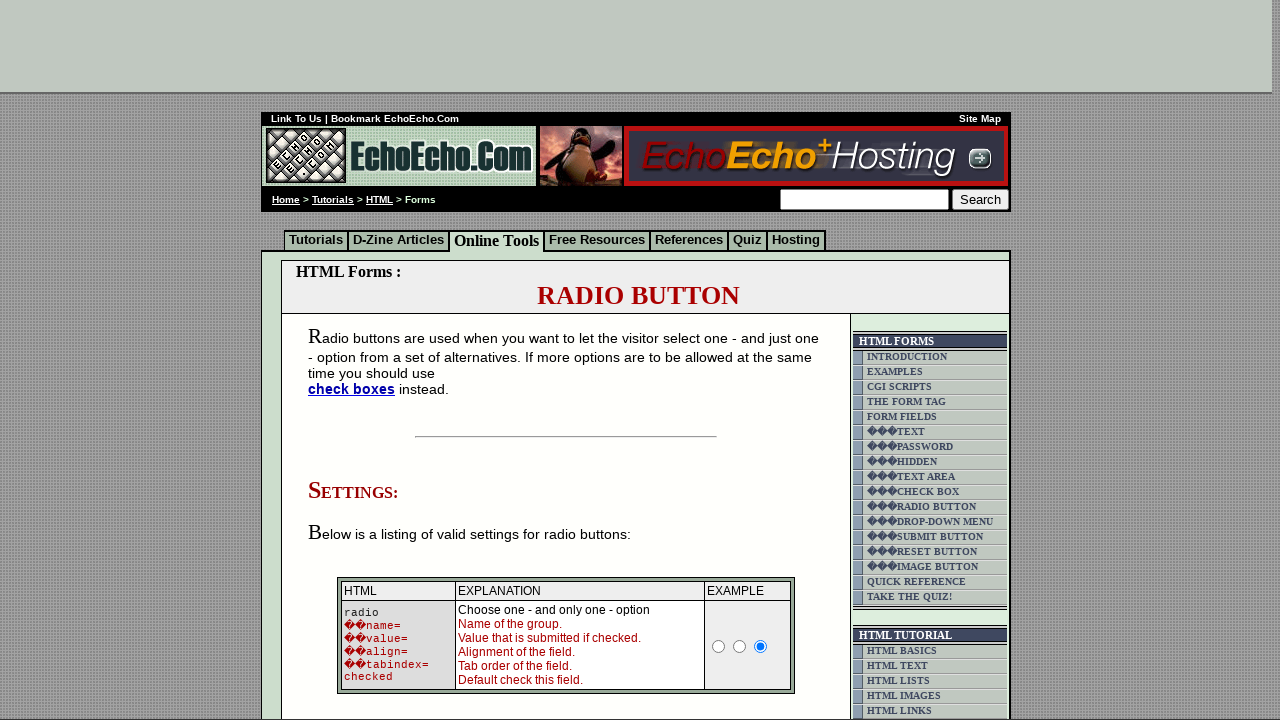

Retrieved type attribute of radio button 1: 'radio'
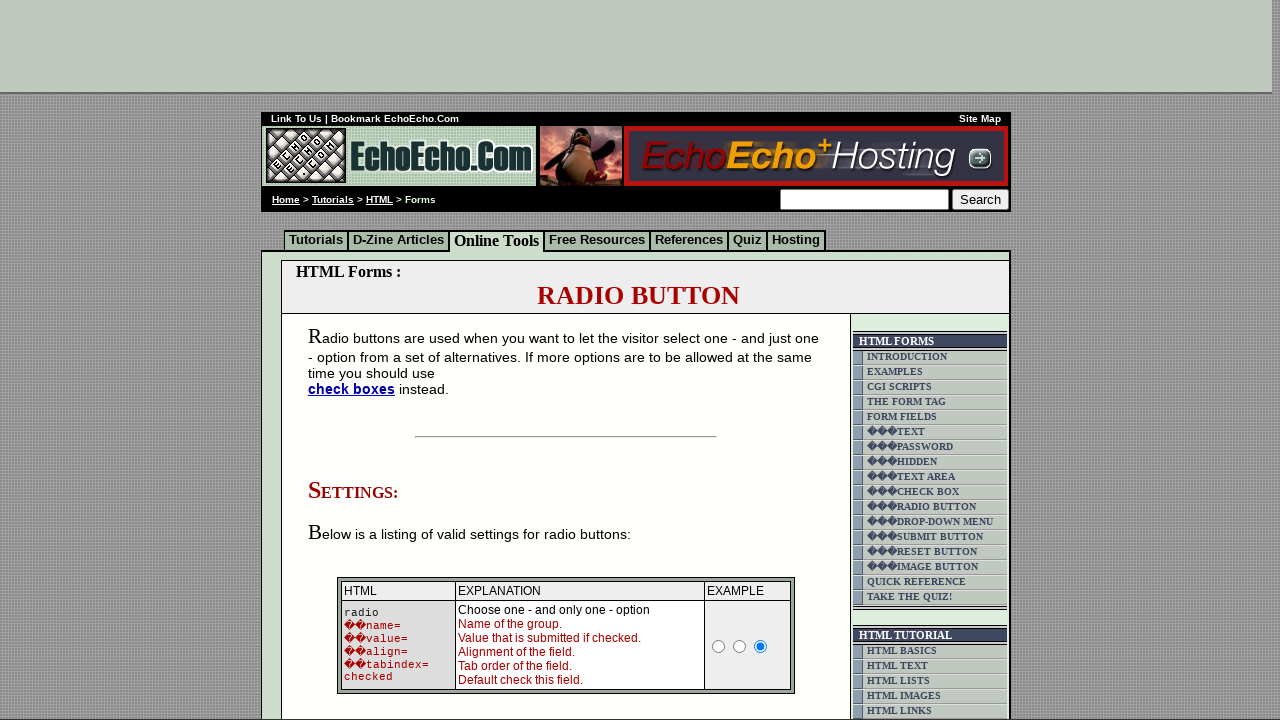

Checked selection state of radio button 1: False
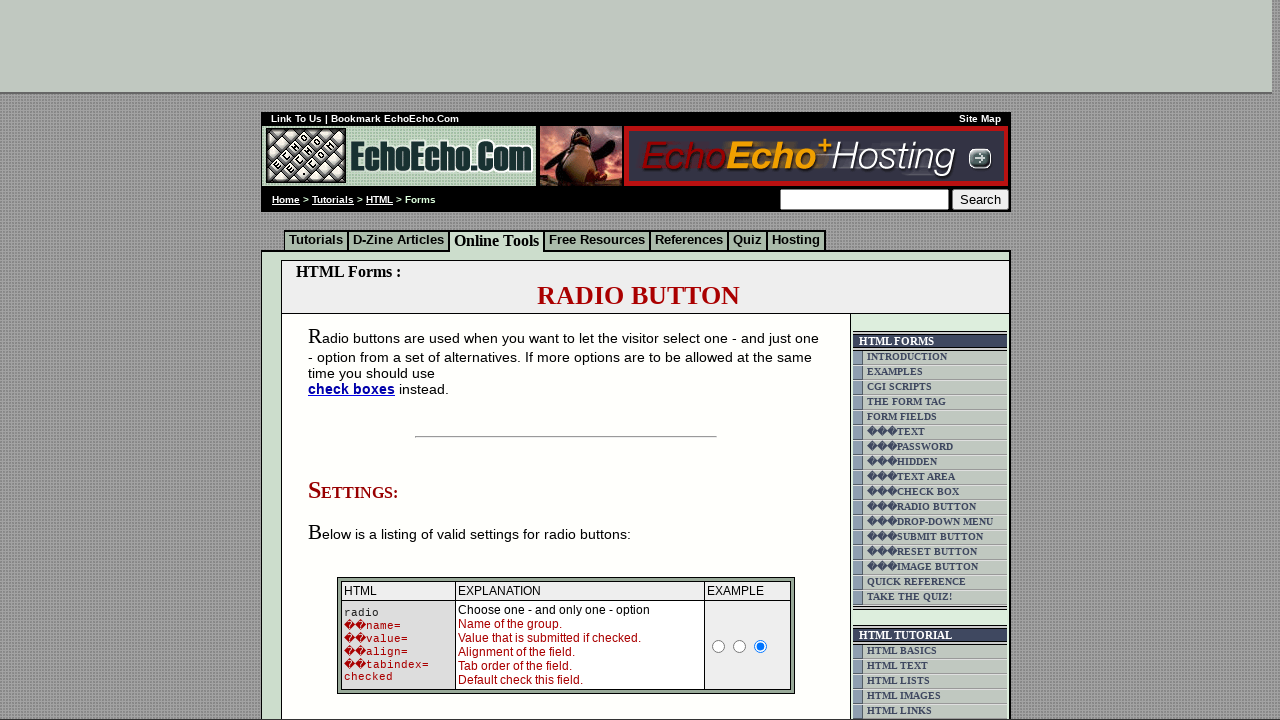

Clicked unselected radio button 1 at (719, 646) on xpath=//input[@name='radio1'] >> nth=0
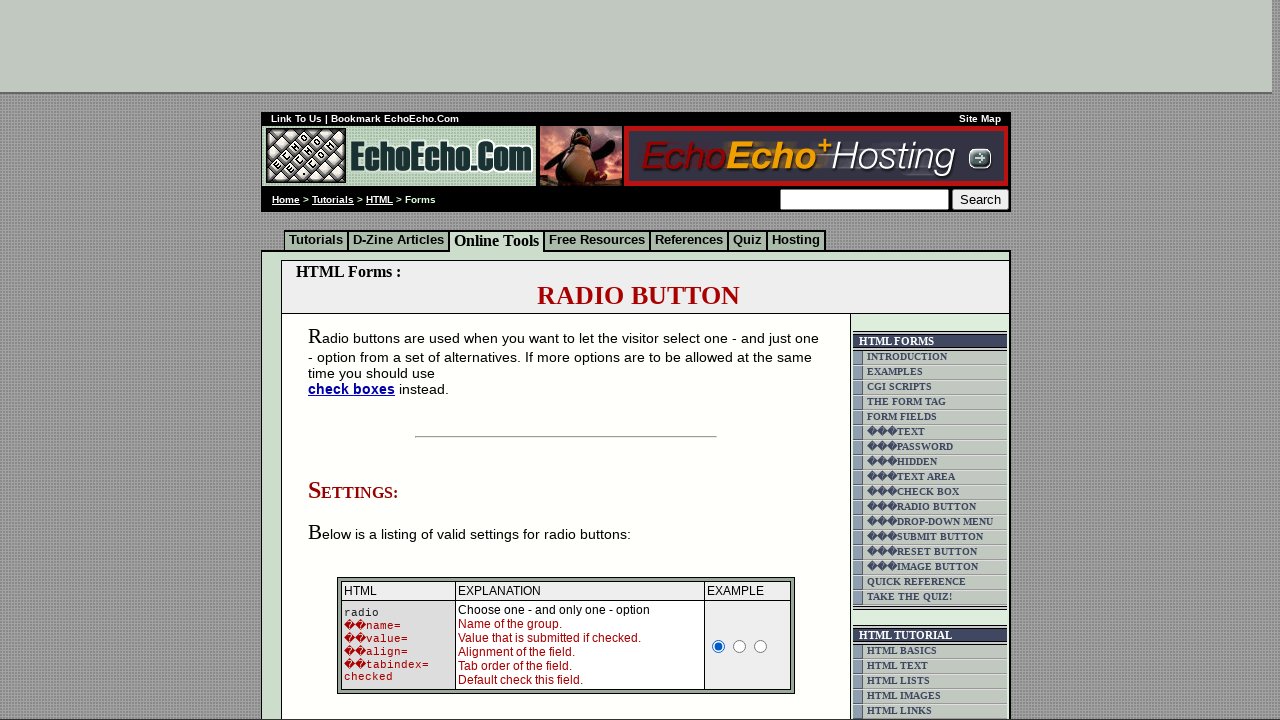

Retrieved type attribute of radio button 2: 'radio'
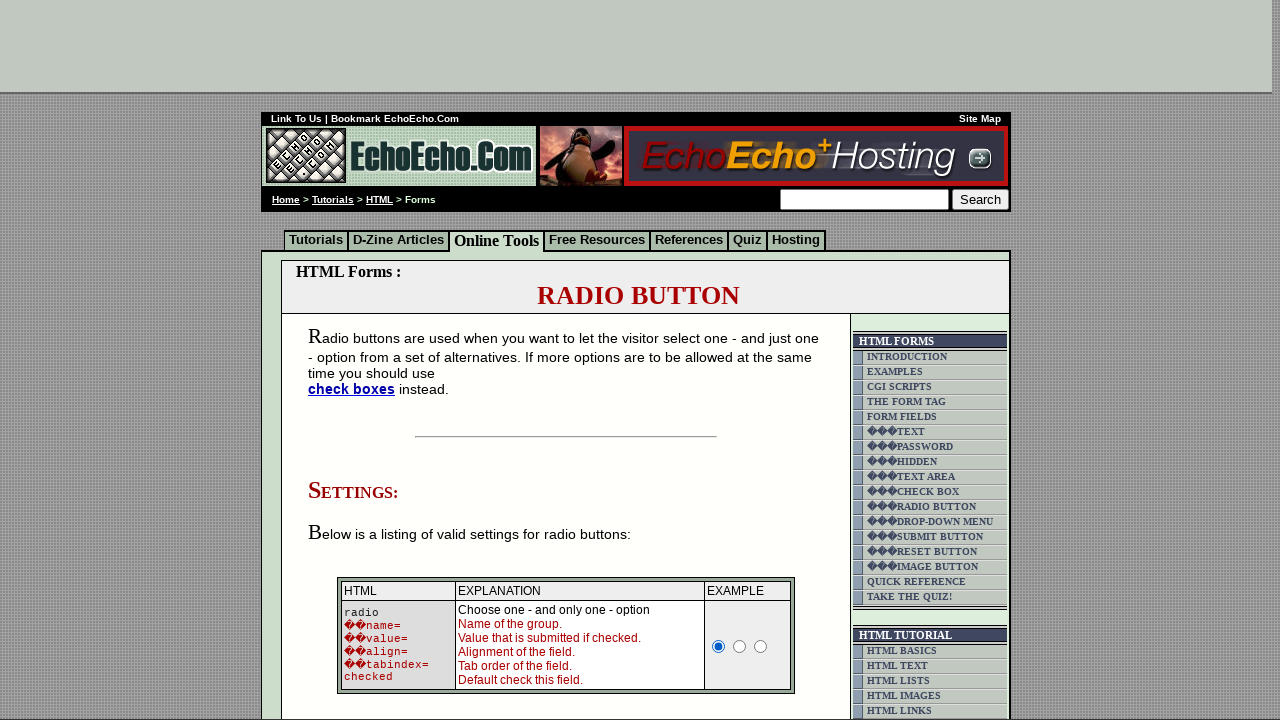

Checked selection state of radio button 2: False
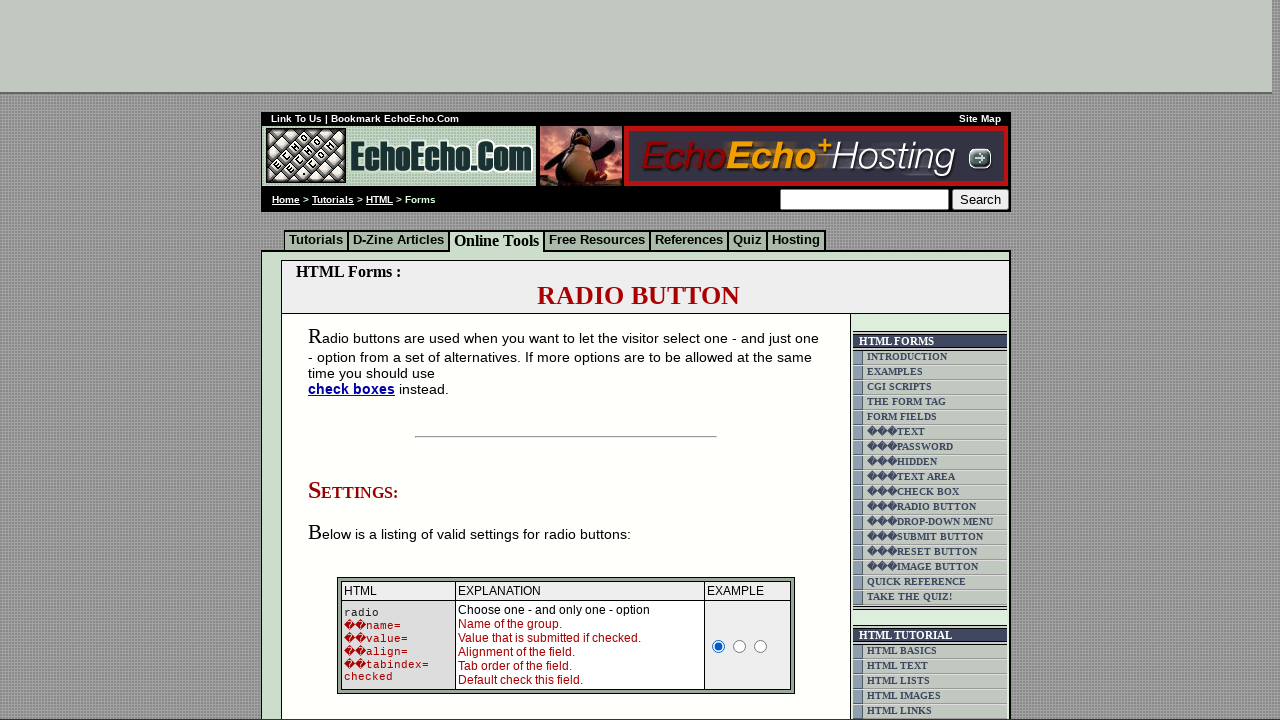

Clicked unselected radio button 2 at (740, 646) on xpath=//input[@name='radio1'] >> nth=1
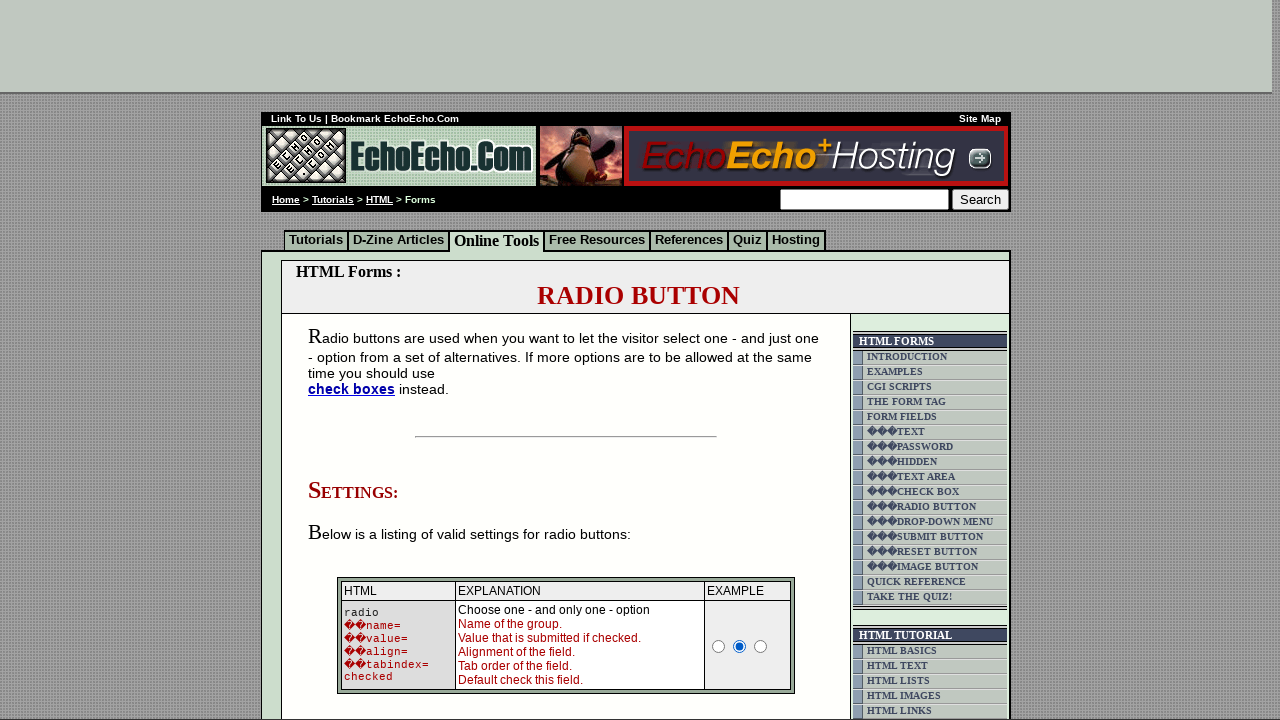

Retrieved type attribute of radio button 3: 'radio'
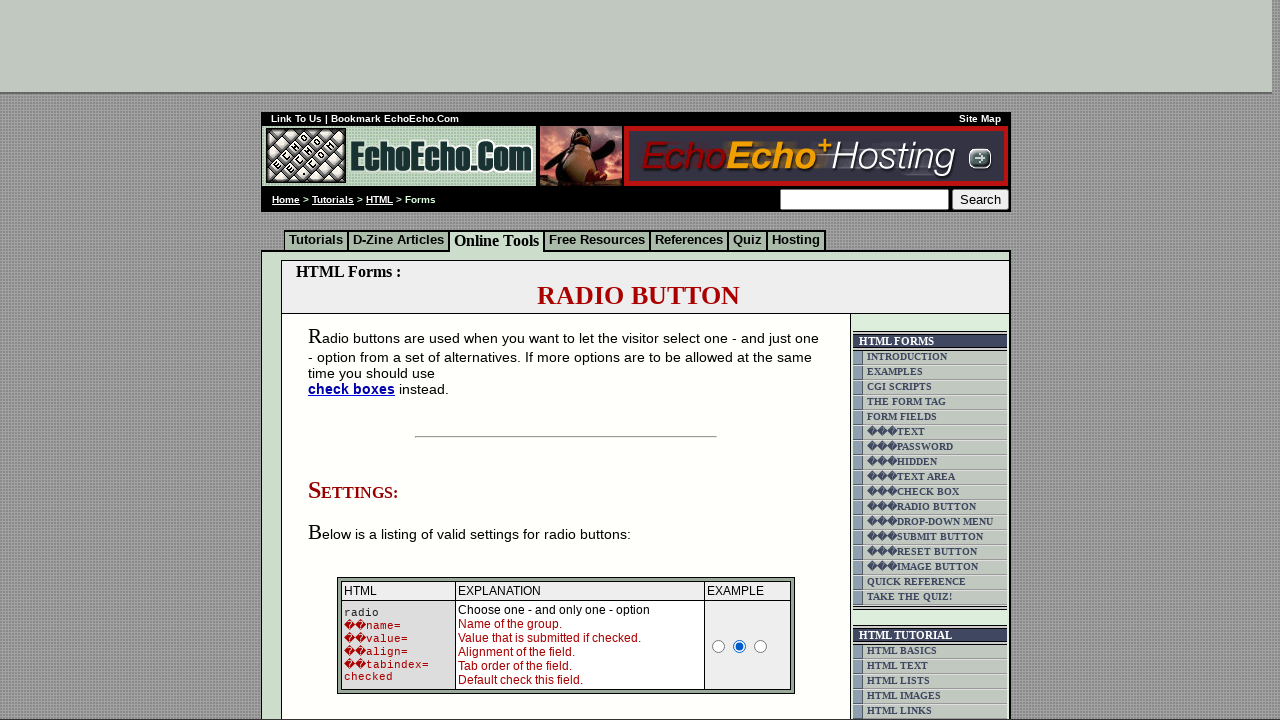

Checked selection state of radio button 3: False
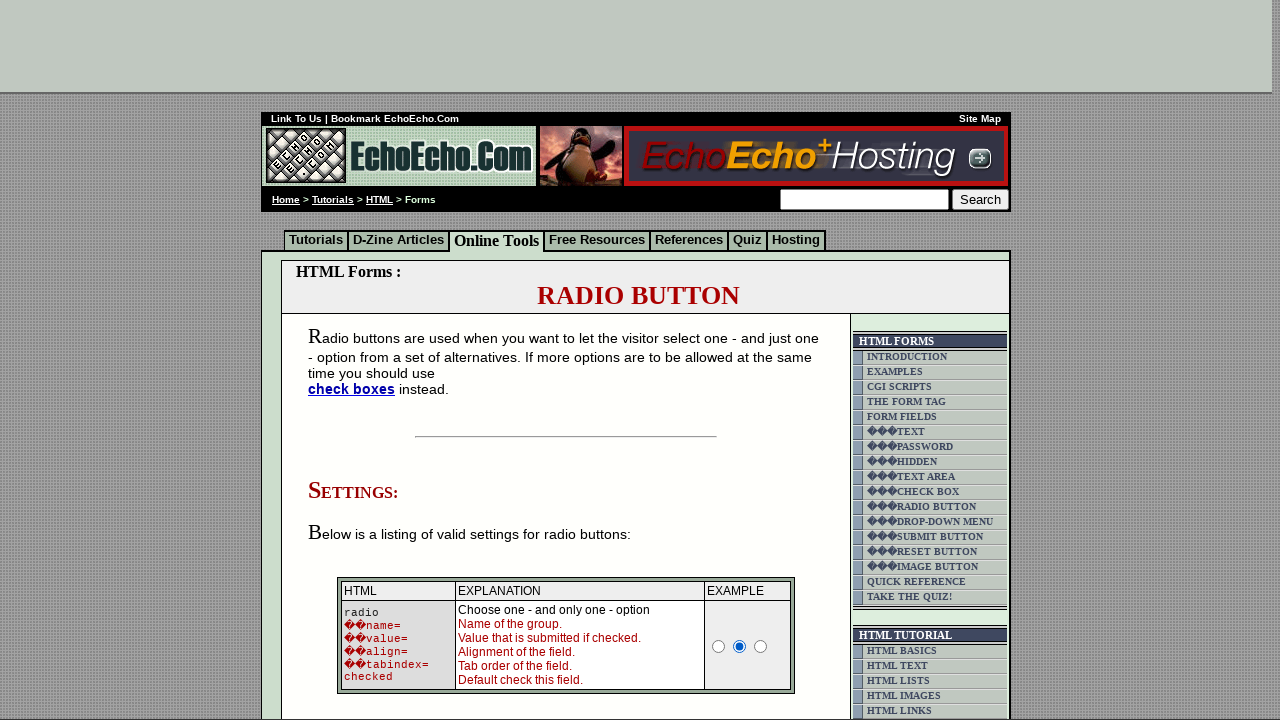

Clicked unselected radio button 3 at (761, 646) on xpath=//input[@name='radio1'] >> nth=2
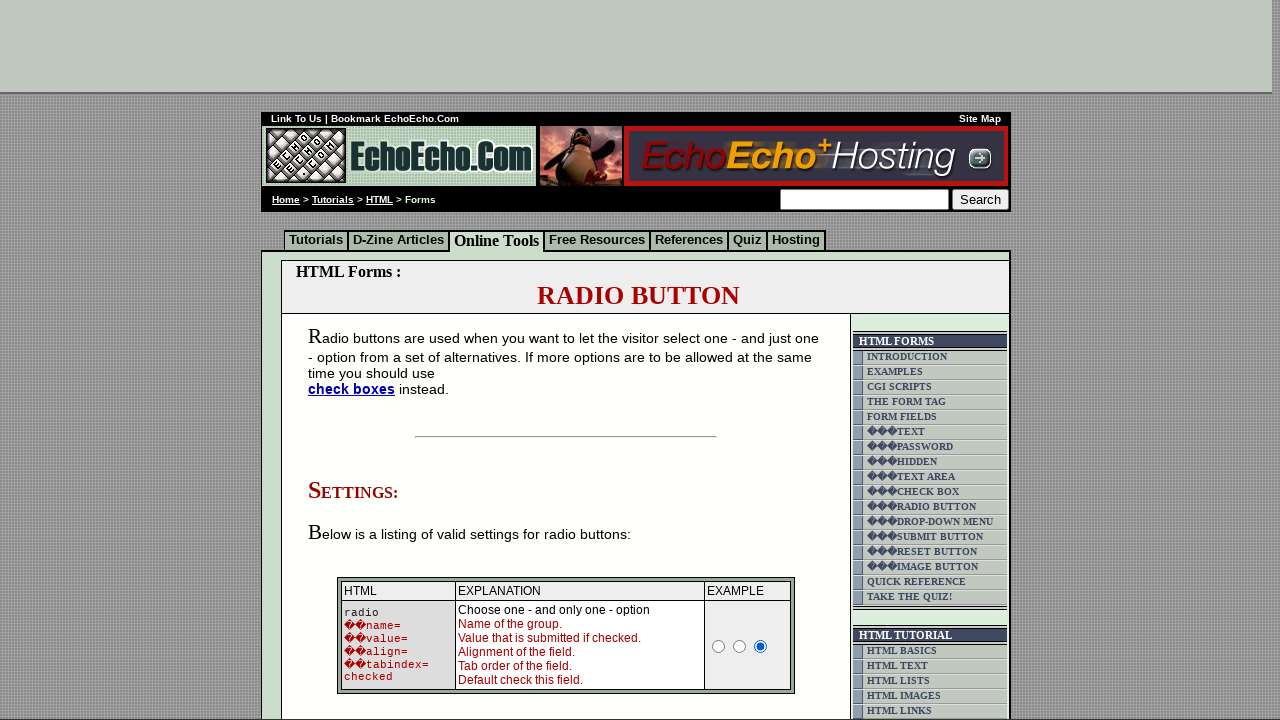

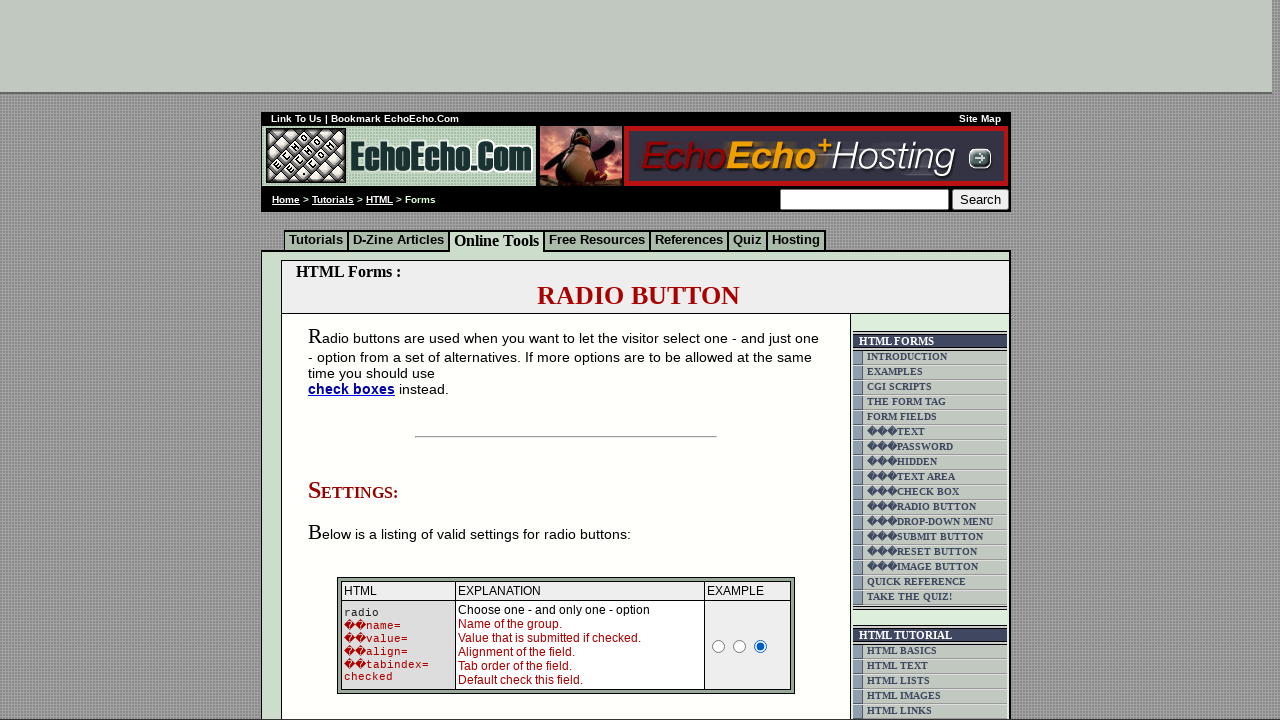